Tests form filling functionality on the Cypress example actions page by filling various form fields including email, password, name, description textarea, and coupon code.

Starting URL: https://example.cypress.io/commands/actions

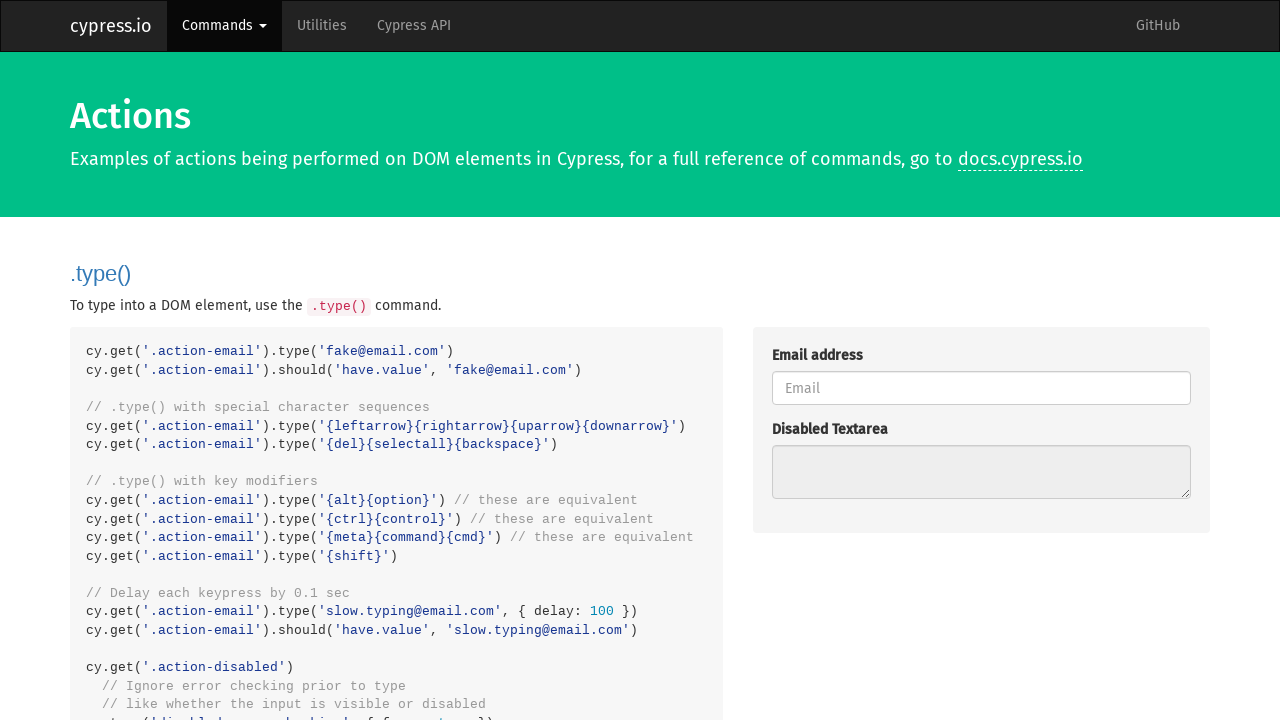

Clicked email field at (981, 388) on internal:attr=[placeholder="Email"i]
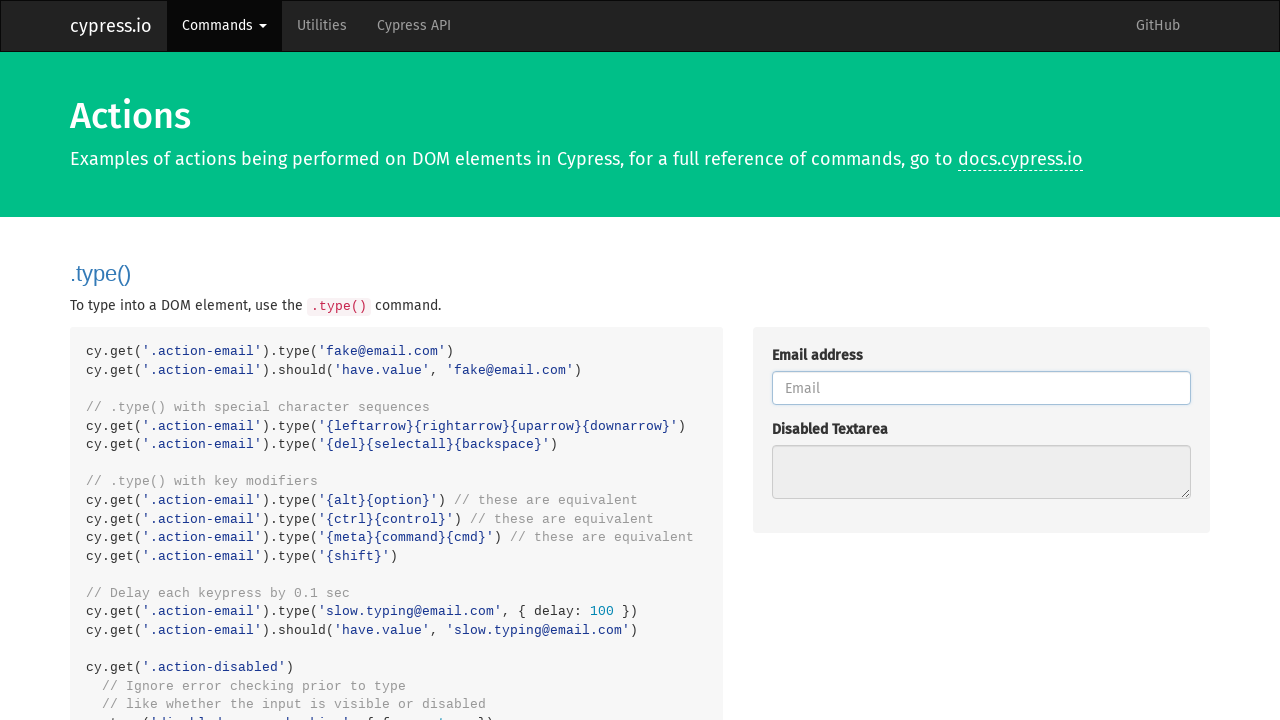

Filled email field with test email on internal:attr=[placeholder="Email"i]
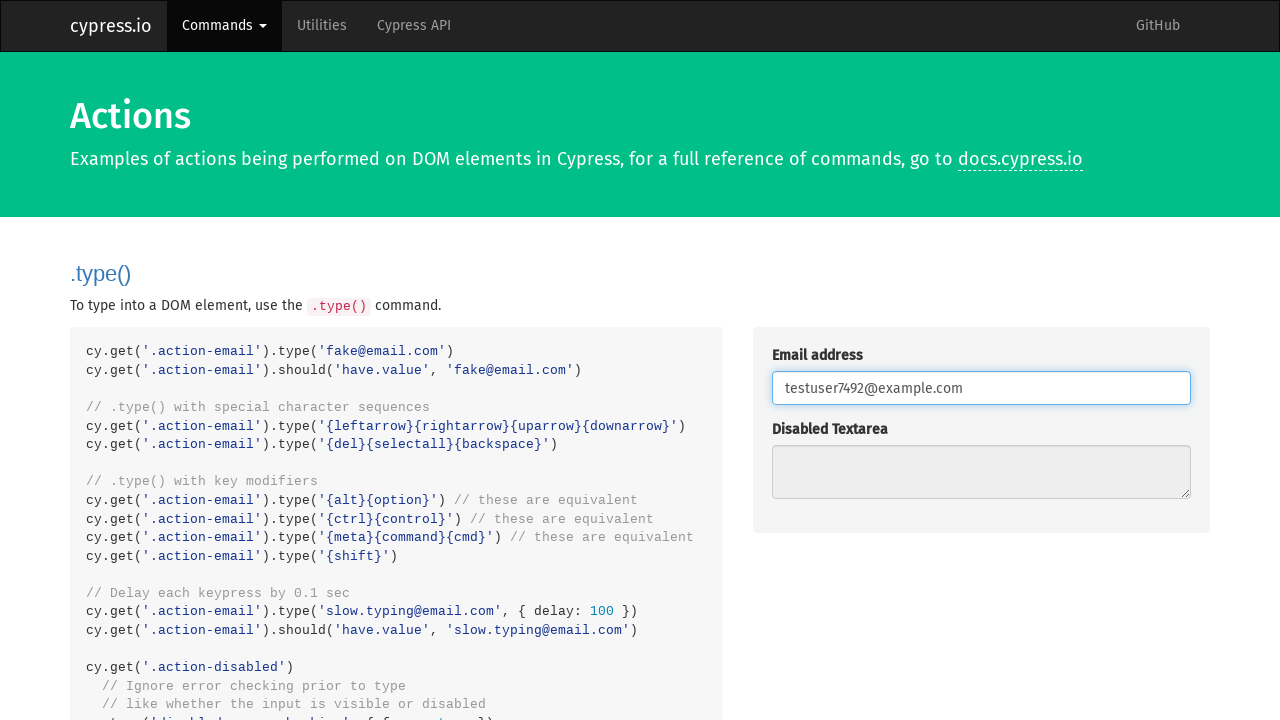

Clicked password field at (981, 361) on internal:attr=[placeholder="Password"i]
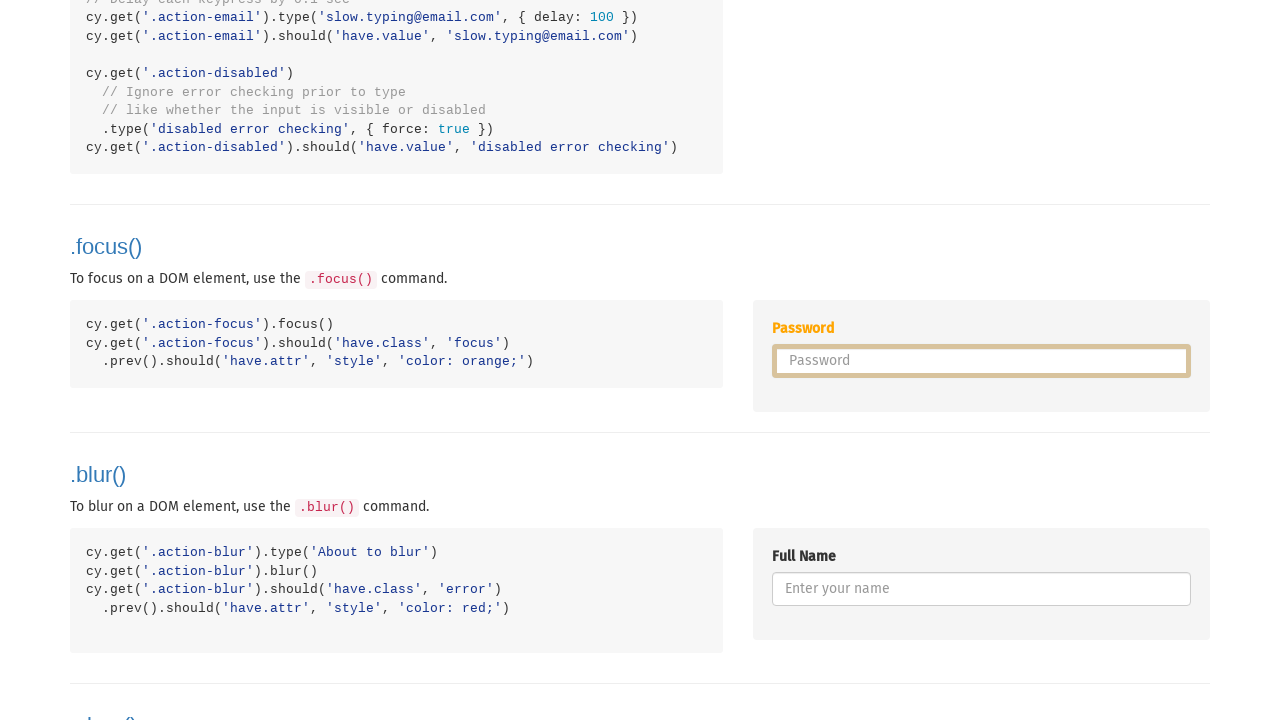

Filled password field with test password on internal:attr=[placeholder="Password"i]
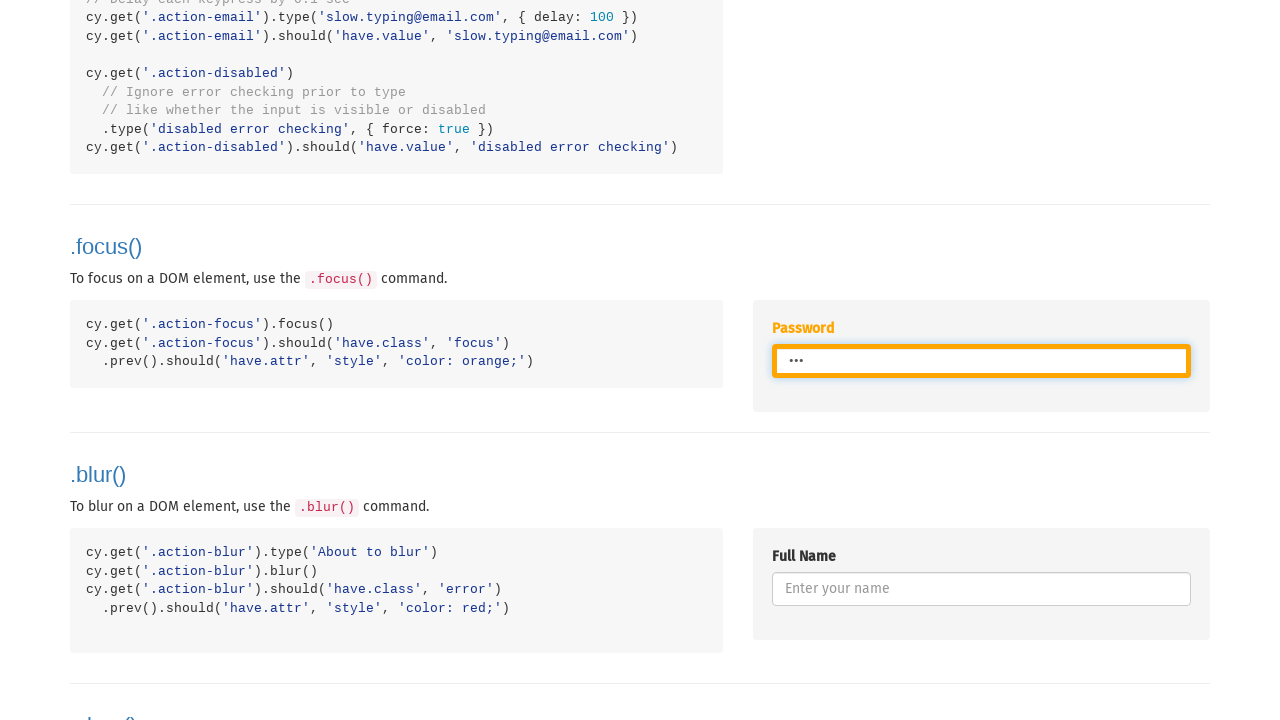

Clicked name field at (981, 589) on internal:attr=[placeholder="Enter your name"i]
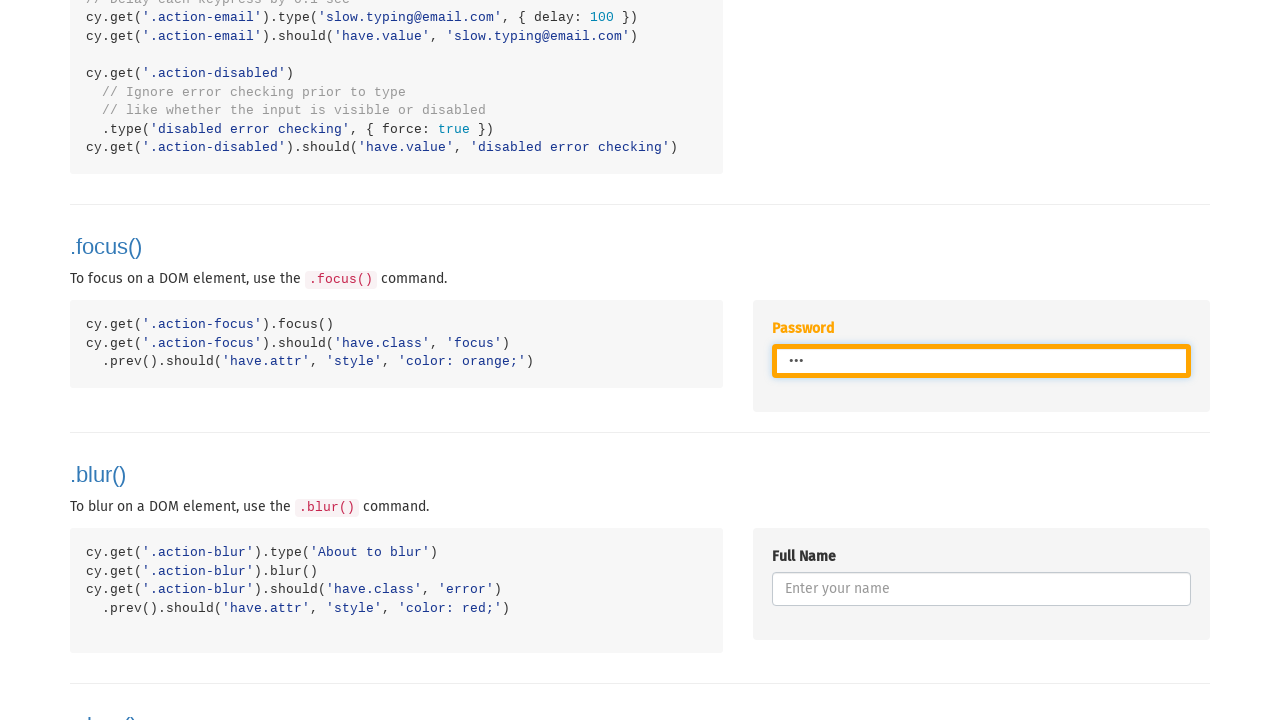

Filled name field with 'test' on internal:attr=[placeholder="Enter your name"i]
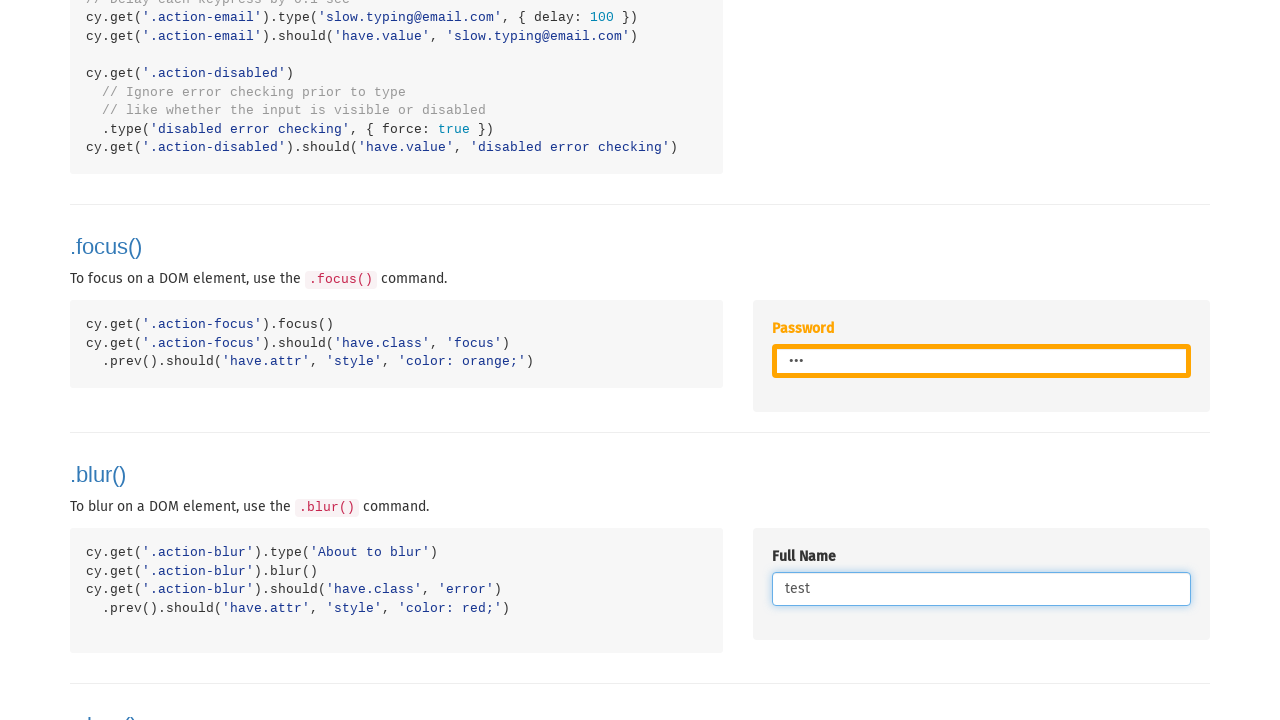

Clicked description textarea at (981, 361) on internal:label="Describe:"i
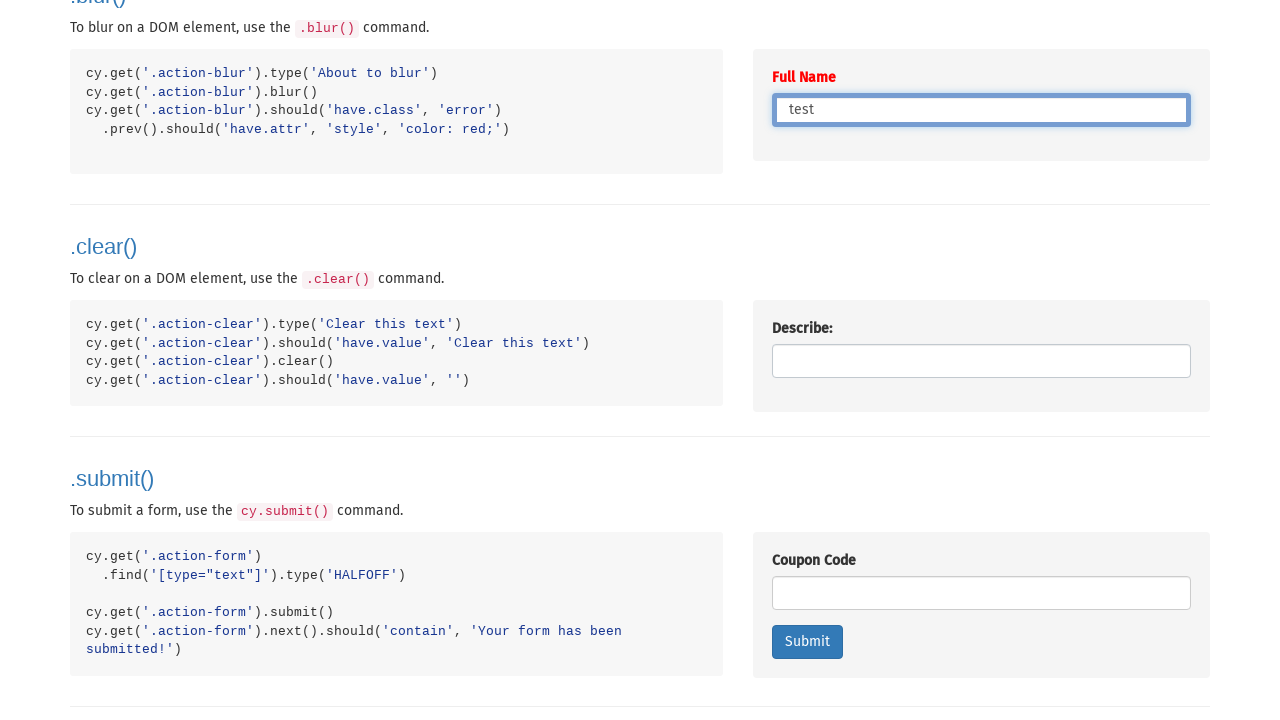

Filled description textarea with 'this is a test' on internal:label="Describe:"i
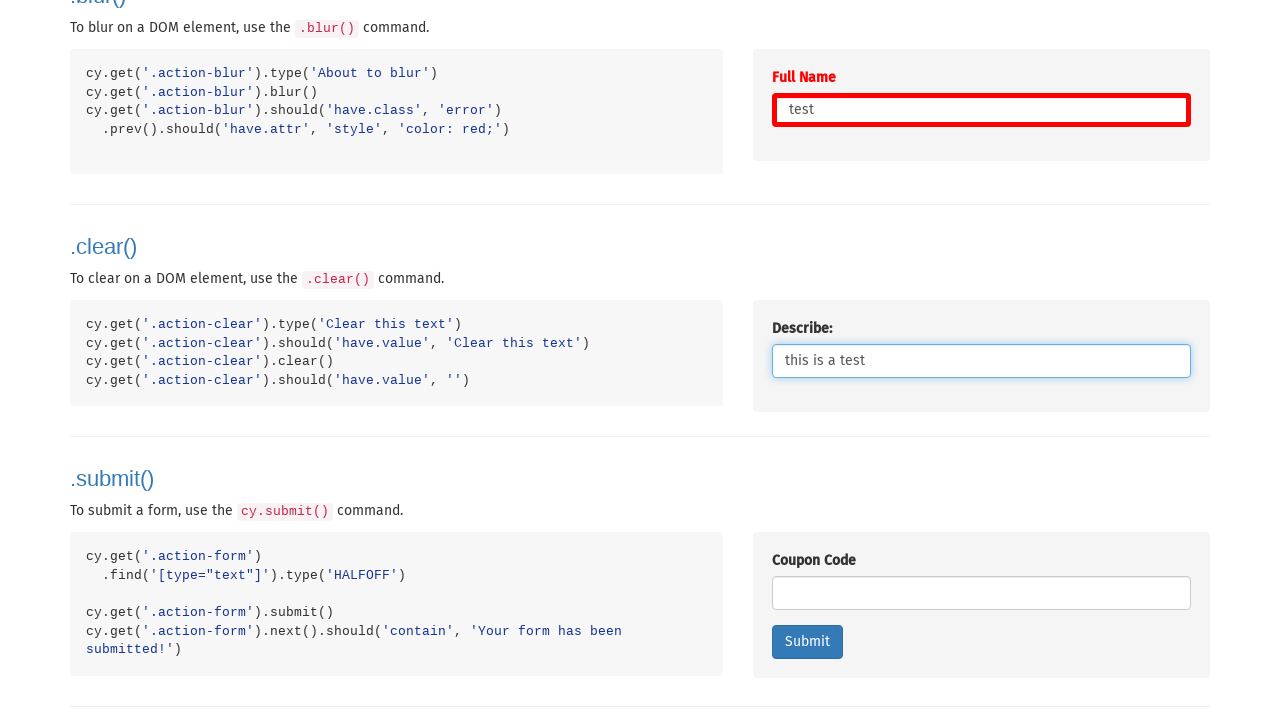

Clicked coupon code field at (981, 593) on internal:label="Coupon Code"i
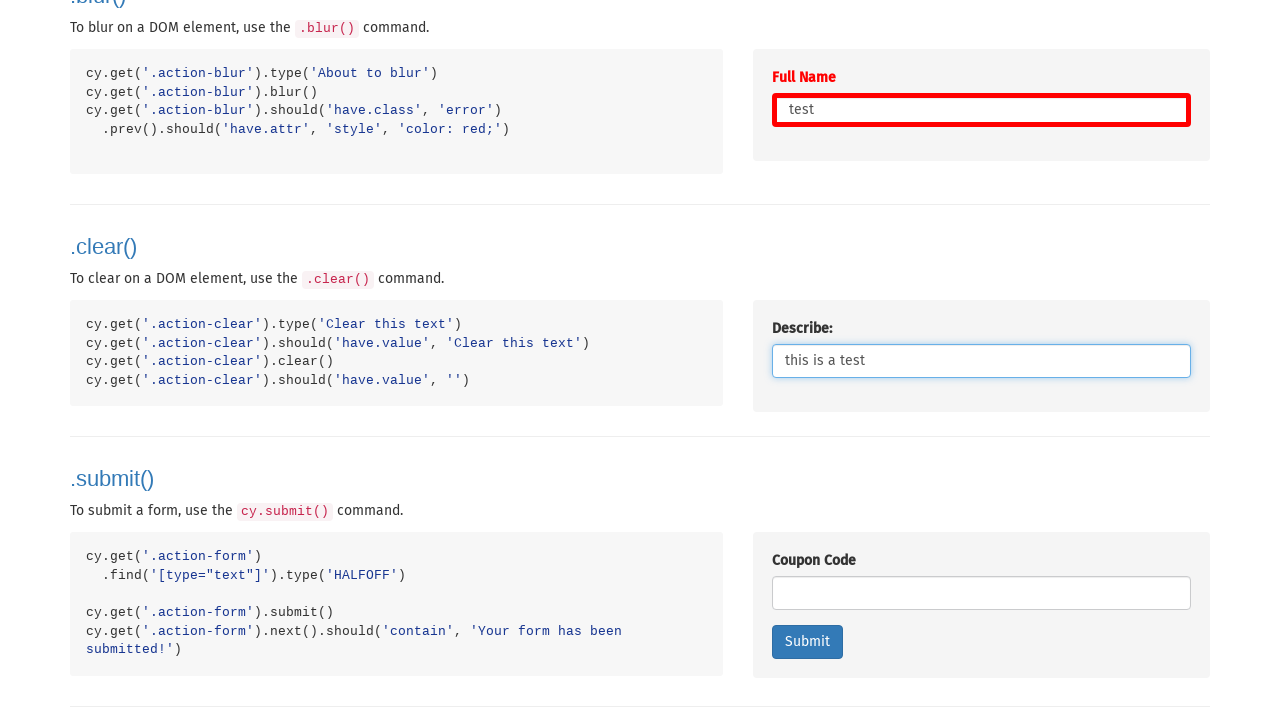

Filled coupon code field with 'a123' on internal:label="Coupon Code"i
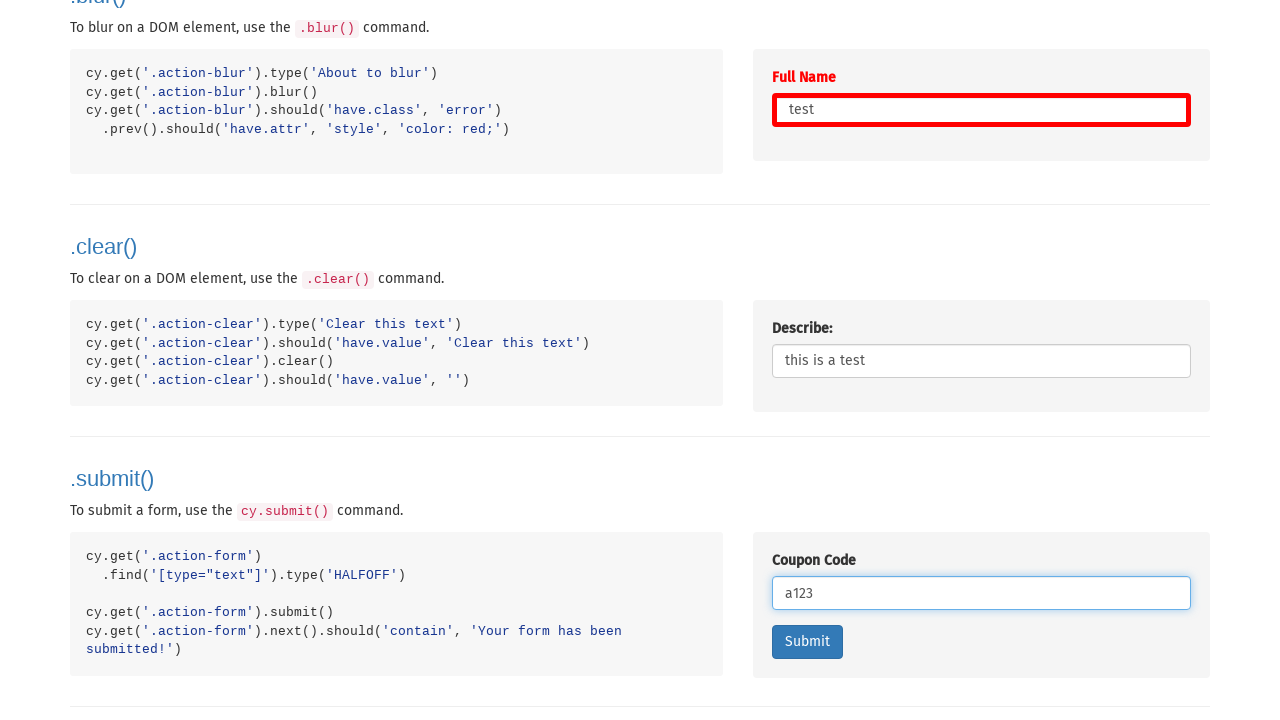

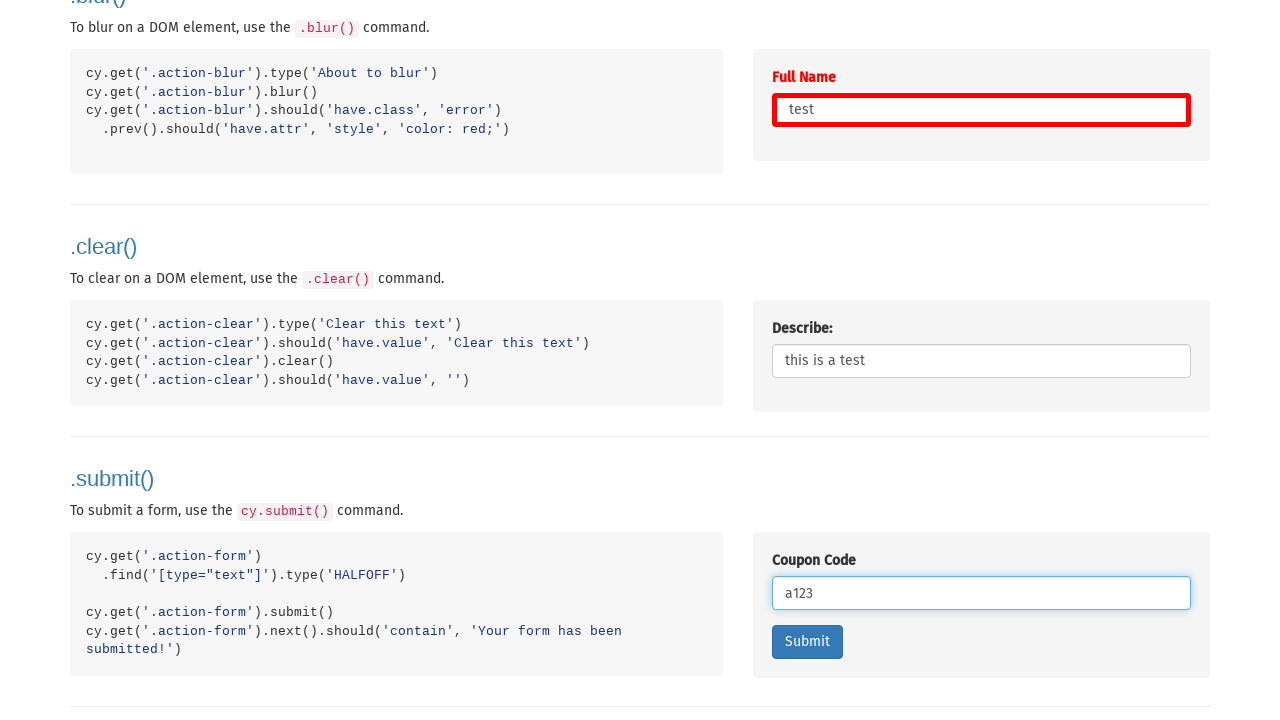